Tests checking the selected state of a checkbox on a test page

Starting URL: https://the-internet.herokuapp.com/checkboxes

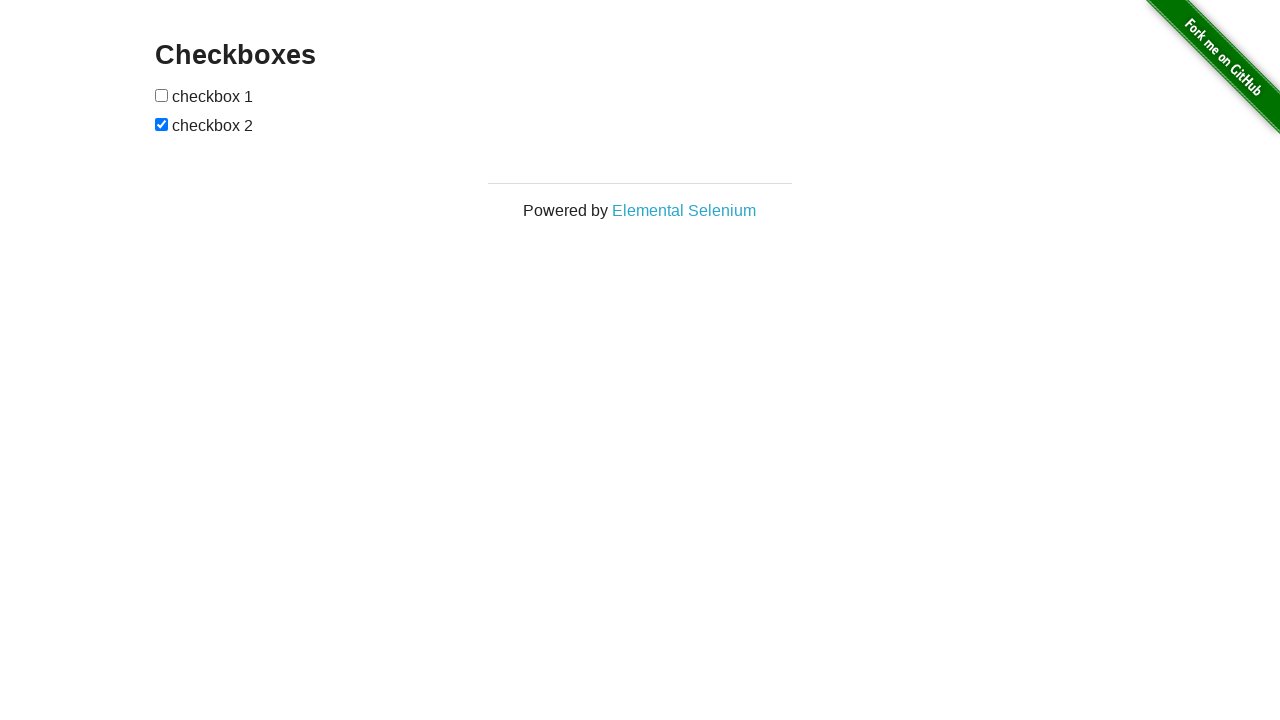

Waited for checkboxes to be present on the page
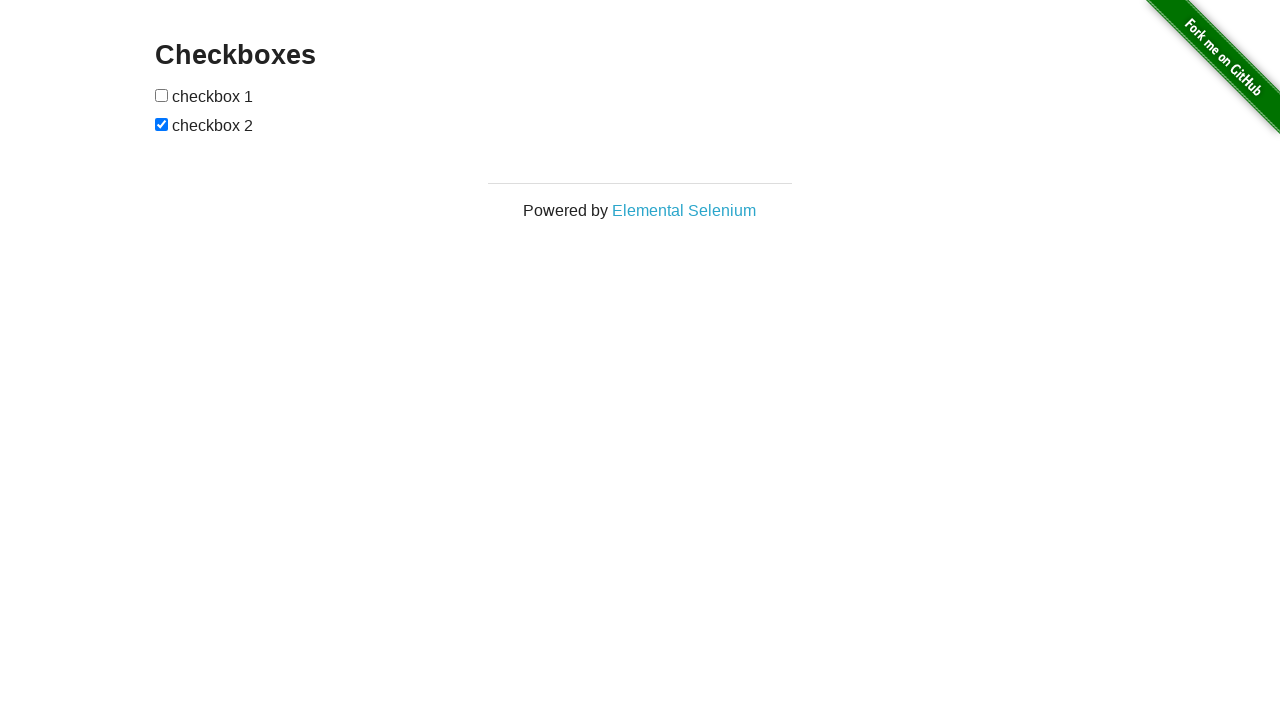

Clicked on the first checkbox to select it at (162, 95) on input[type='checkbox']:first-of-type
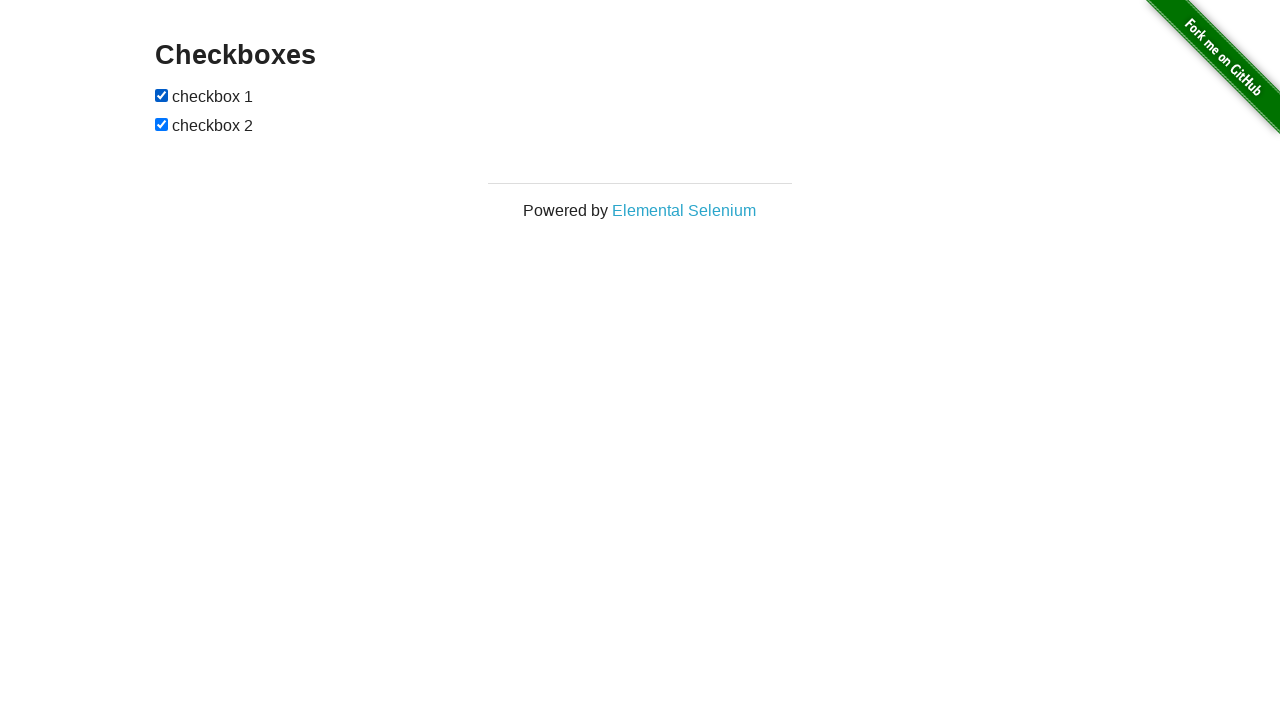

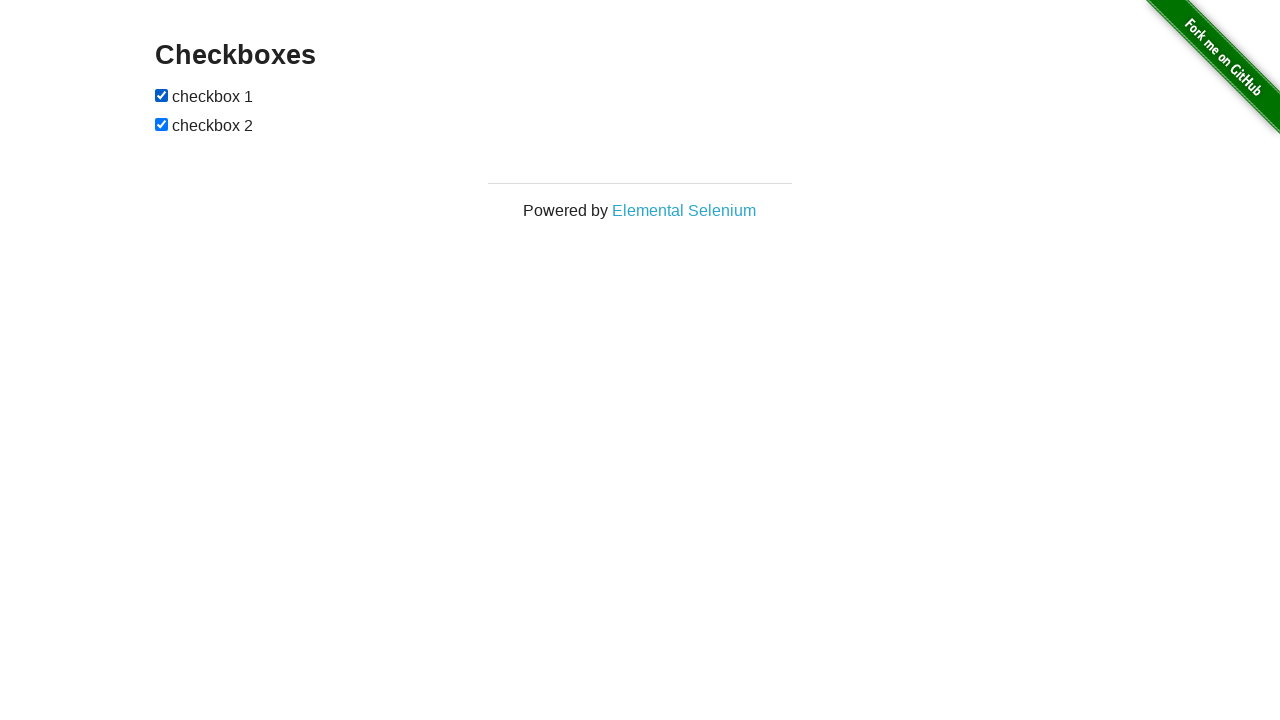